Empty test class placeholder for Logo and Message testing - no test implementation provided

Starting URL: https://capital.com/

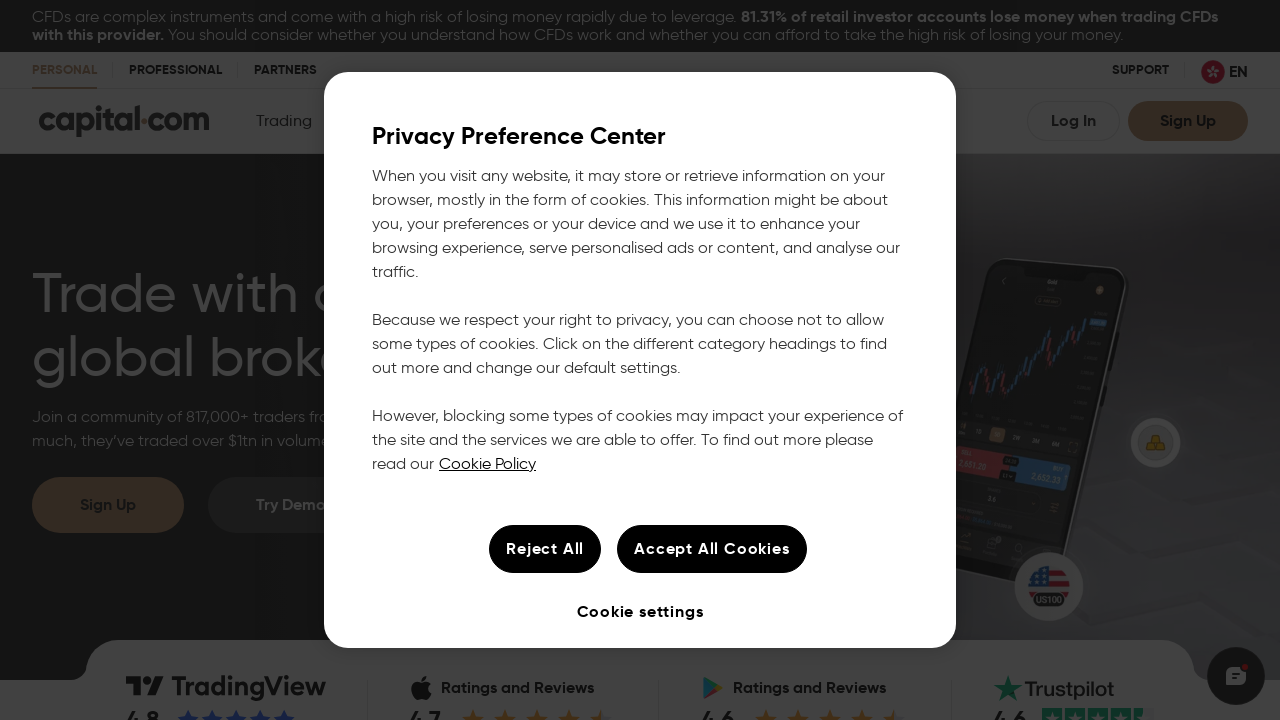

Navigated to Capital.com homepage
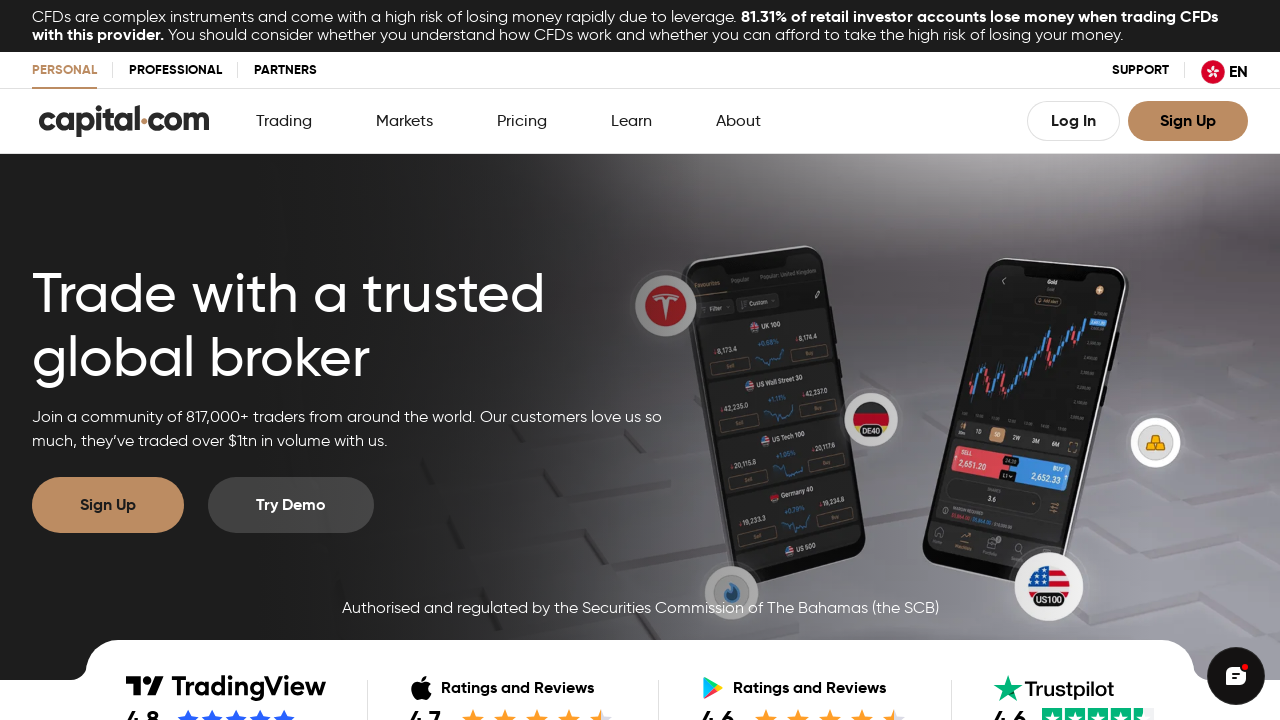

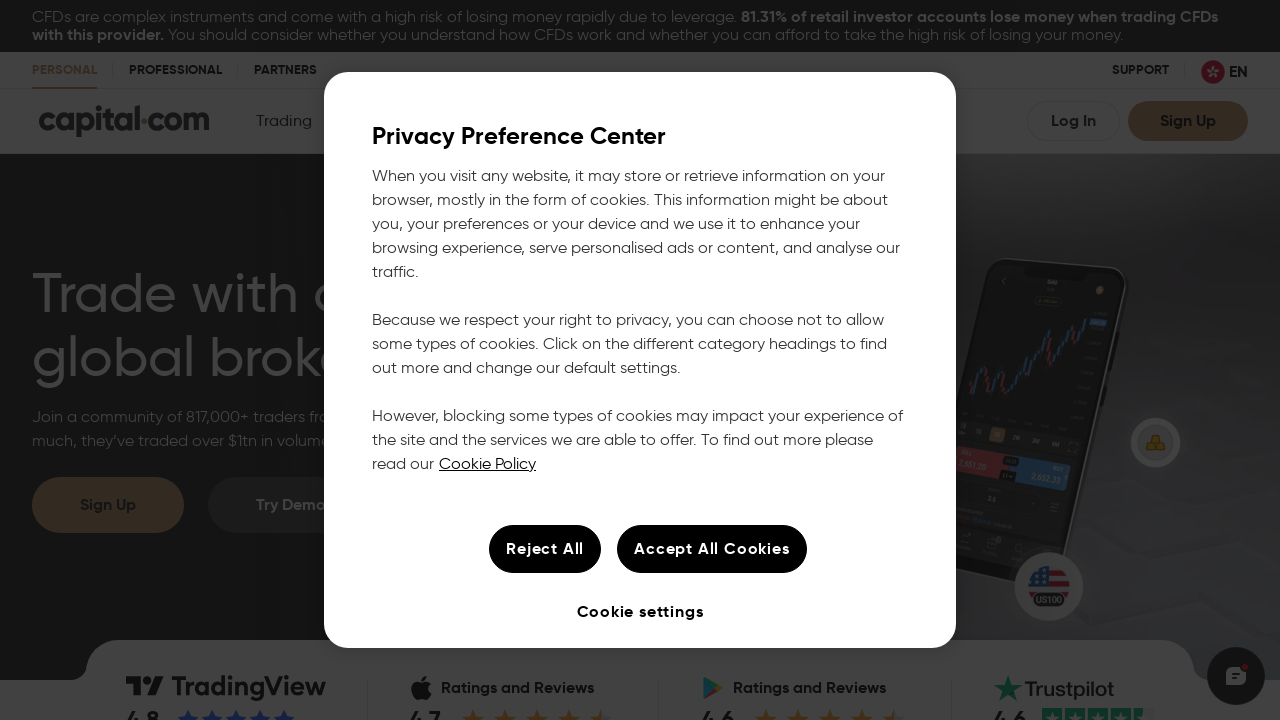